Tests registration form submission by filling in first name, last name, and email fields, then verifying successful registration message

Starting URL: http://suninjuly.github.io/registration1.html

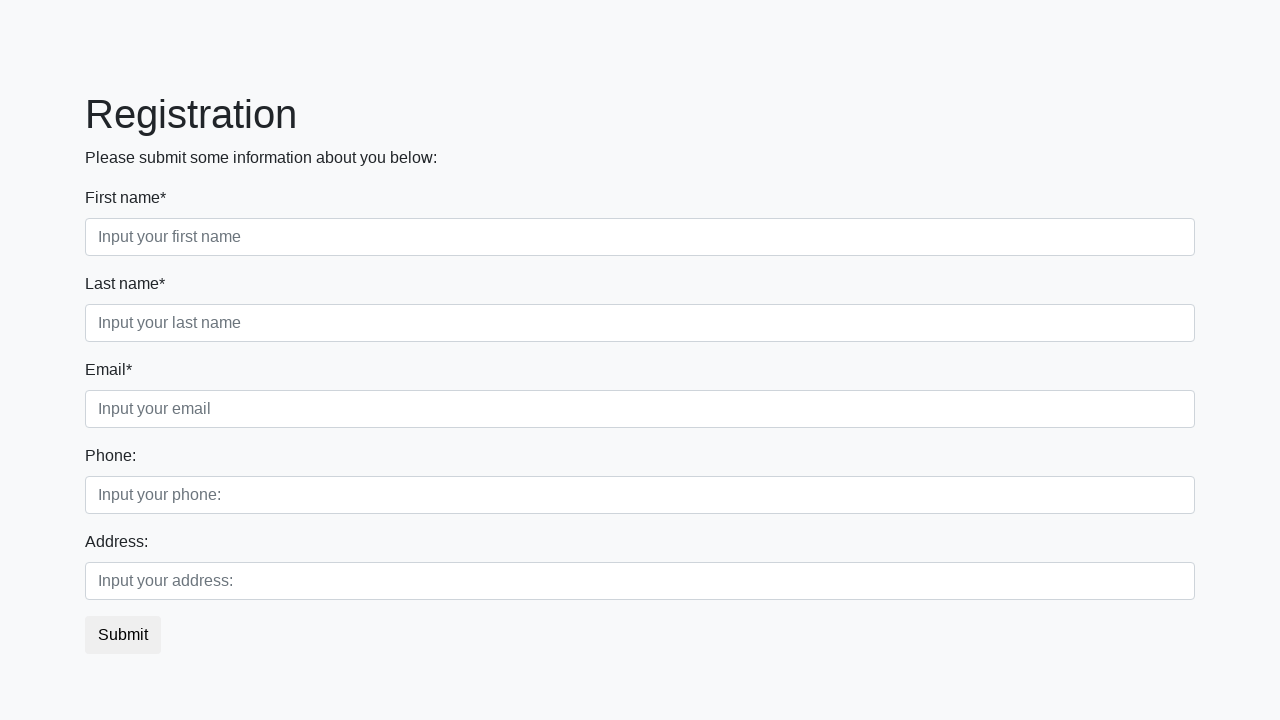

Filled first name field with 'Roman' on input[placeholder='Input your first name']
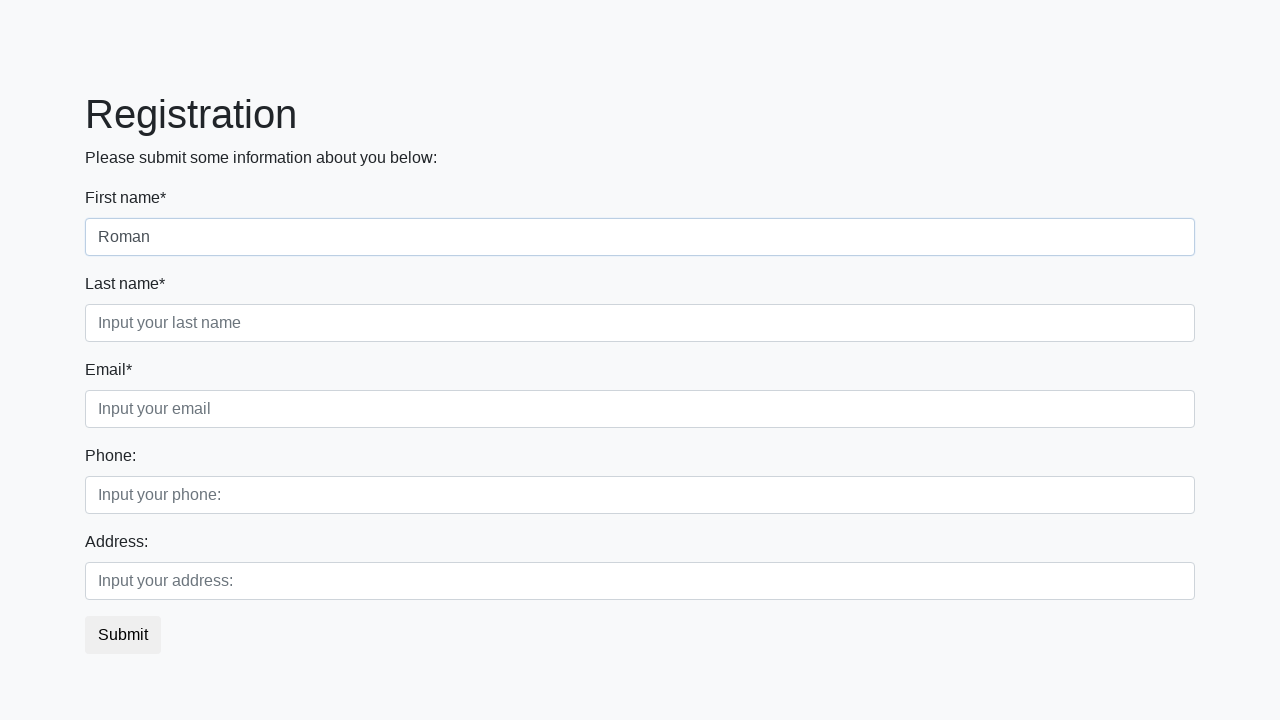

Filled last name field with 'Pupkin' on input[placeholder='Input your last name']
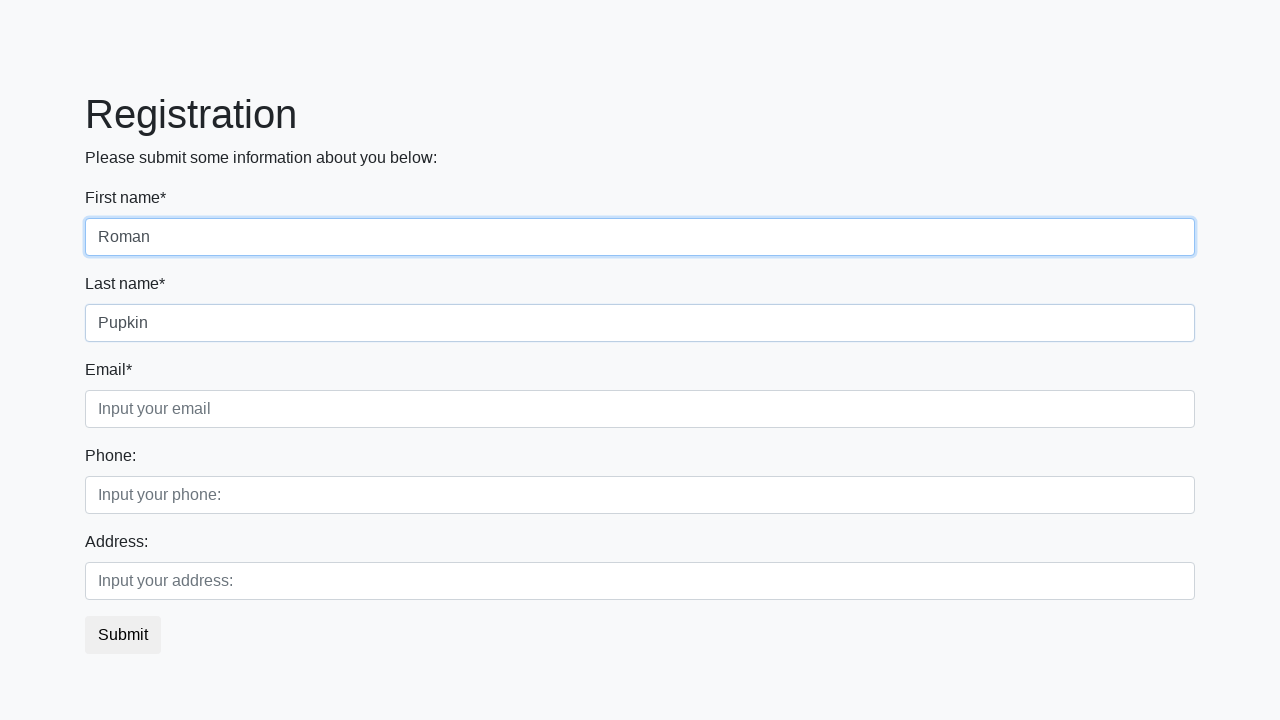

Filled email field with 'romanpupkin@gmail.com' on input[placeholder='Input your email']
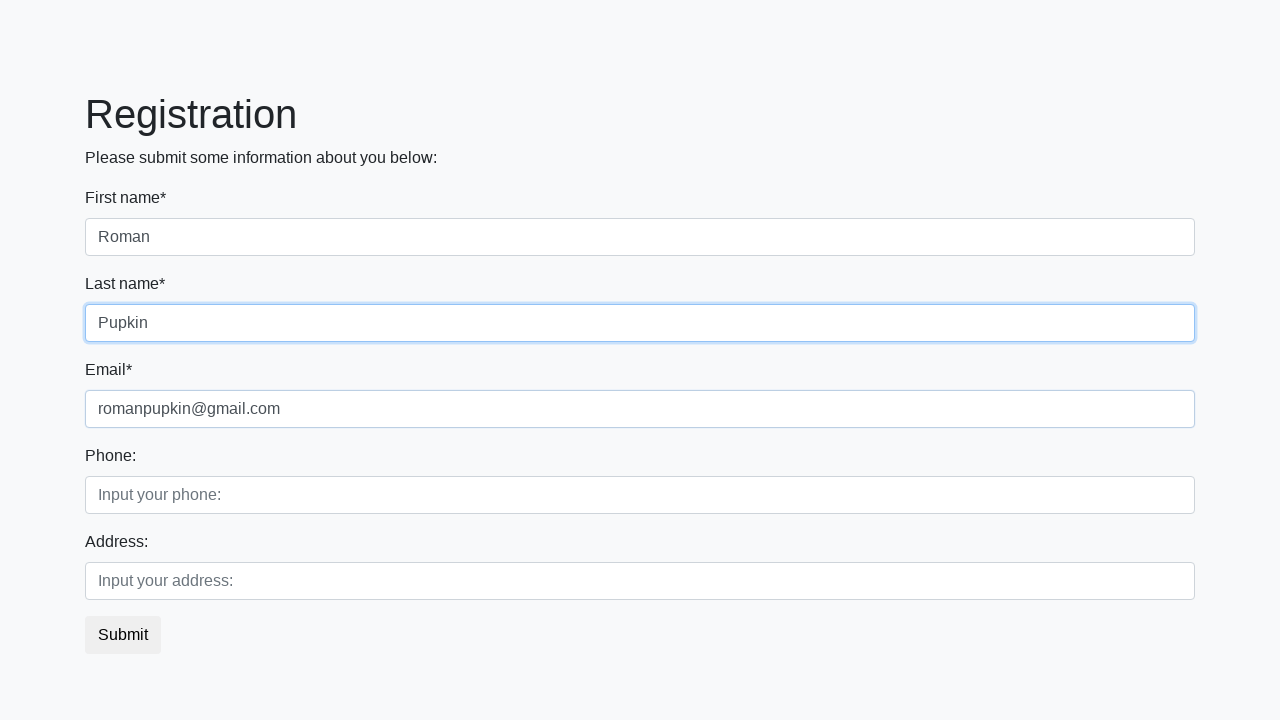

Clicked submit button to register at (123, 635) on button.btn
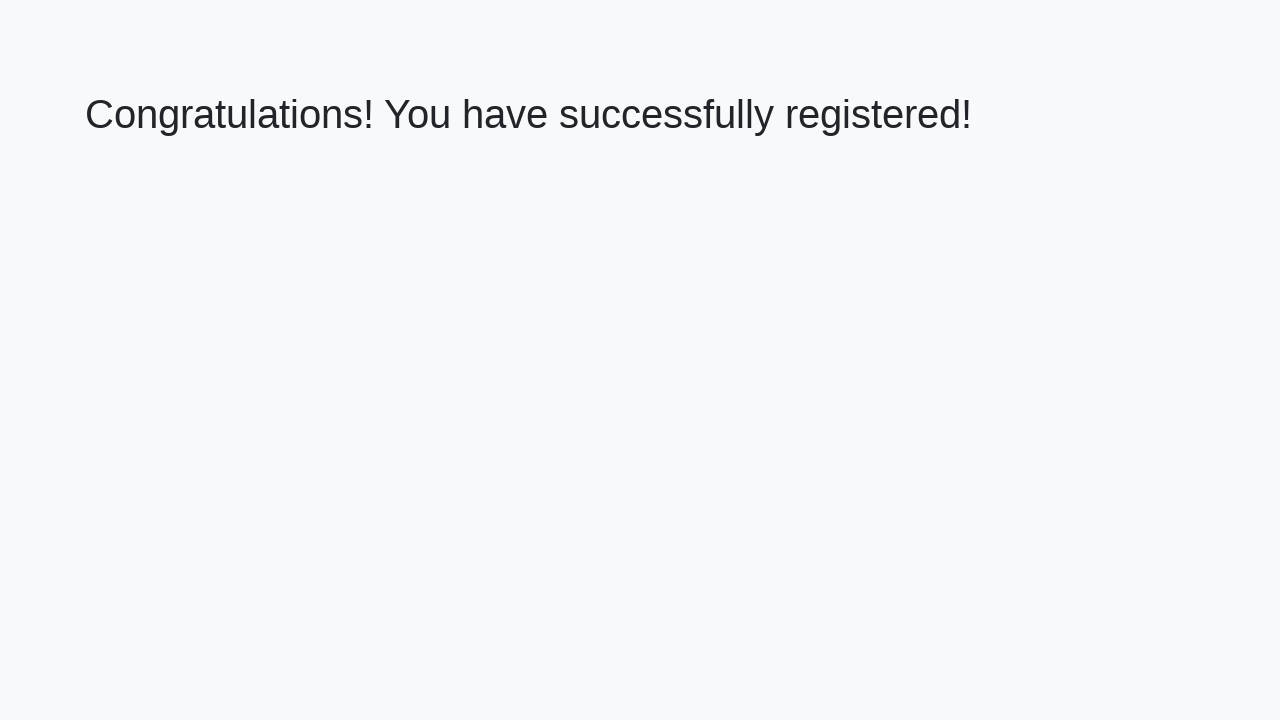

Success message heading loaded
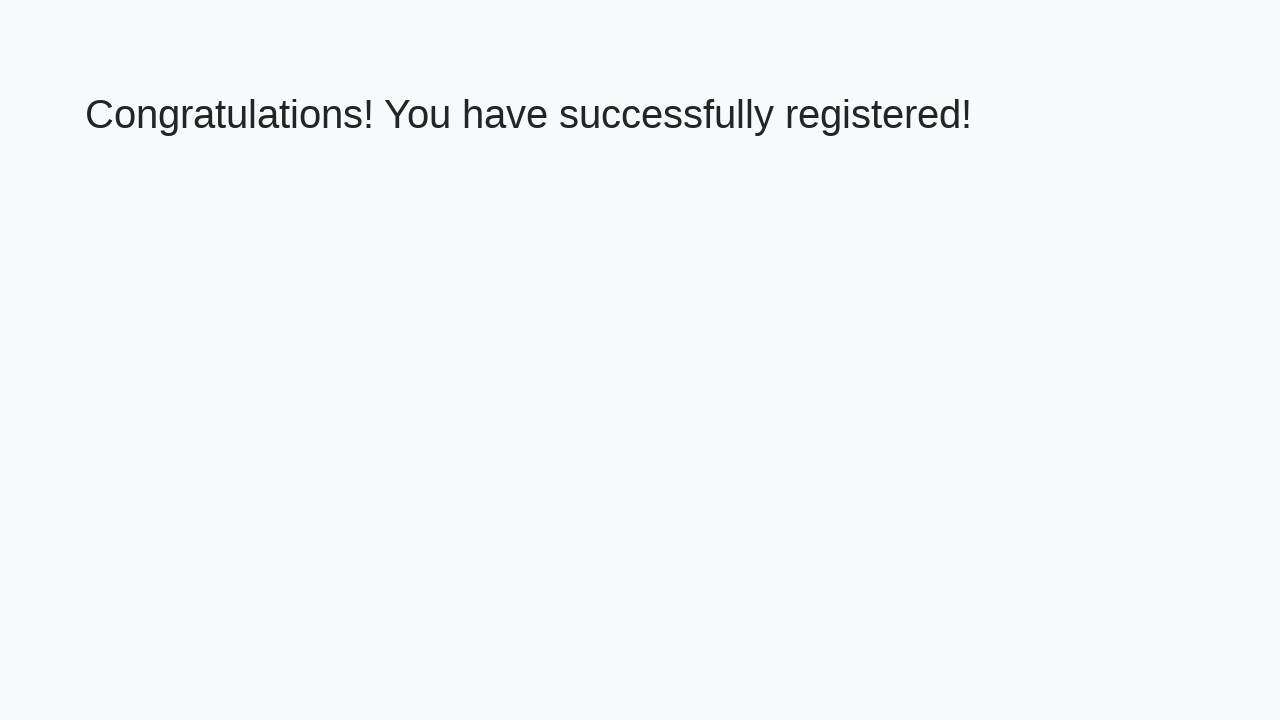

Retrieved success message: 'Congratulations! You have successfully registered!'
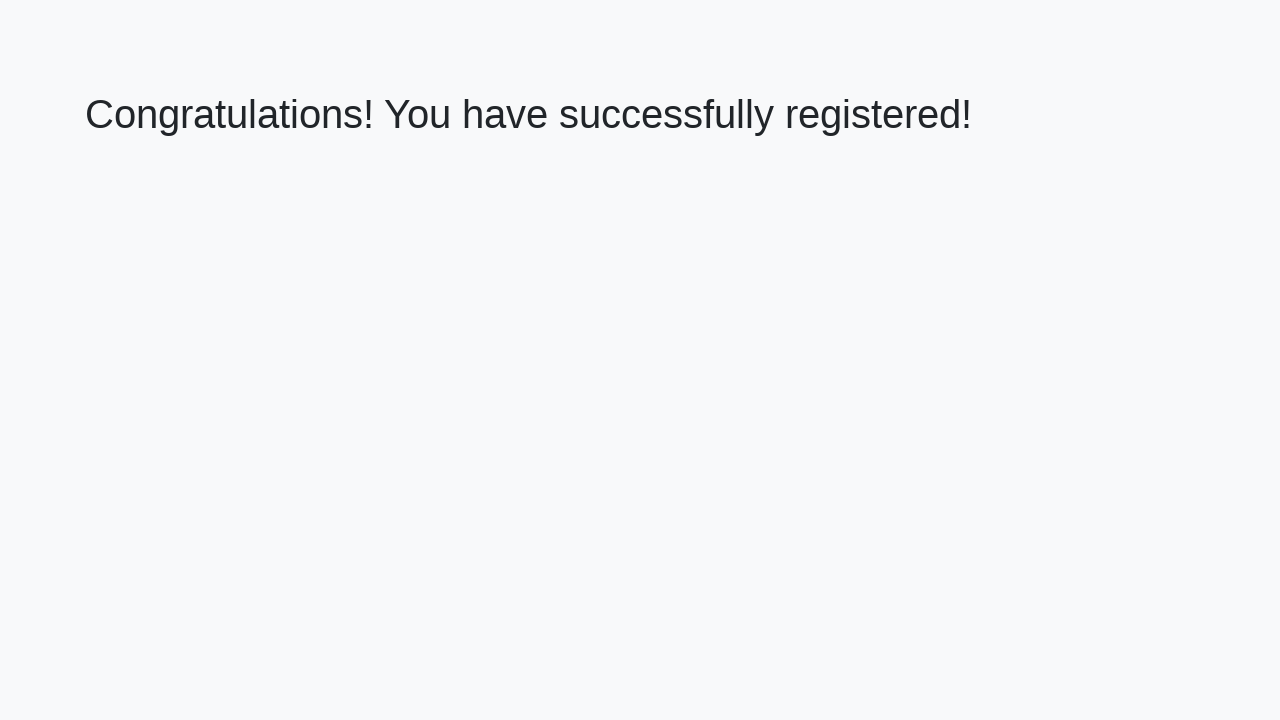

Verified successful registration message
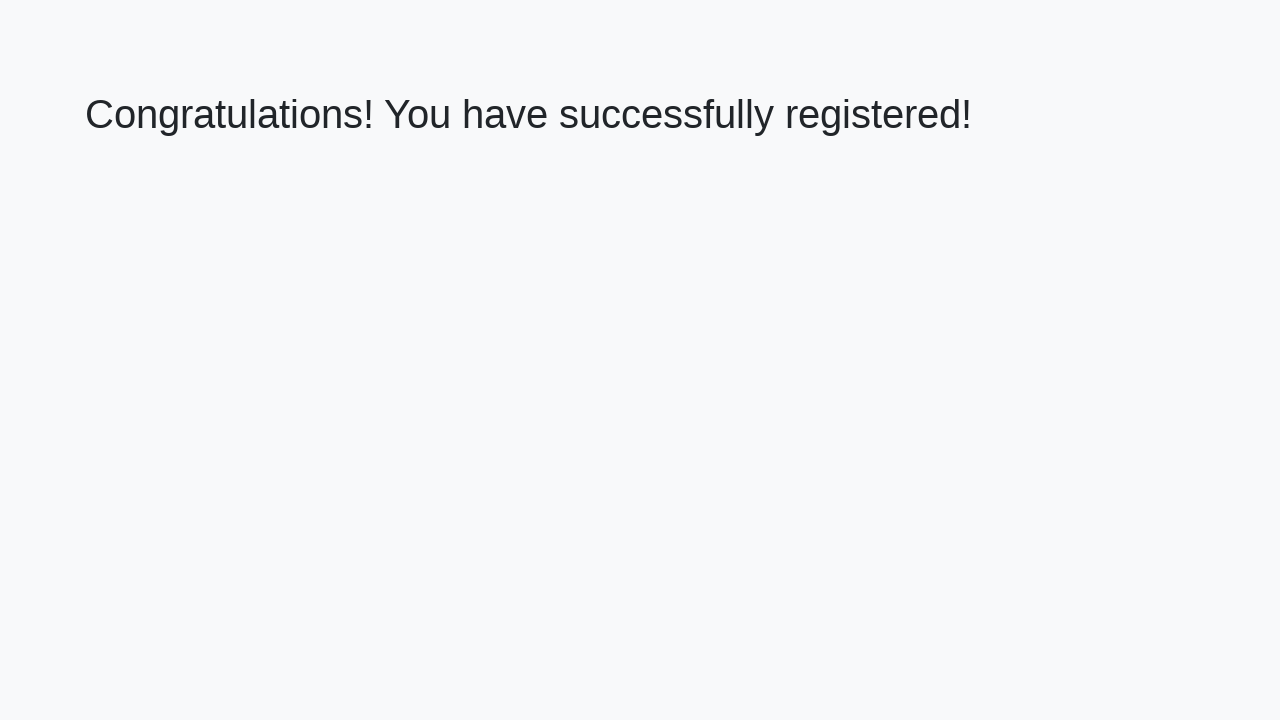

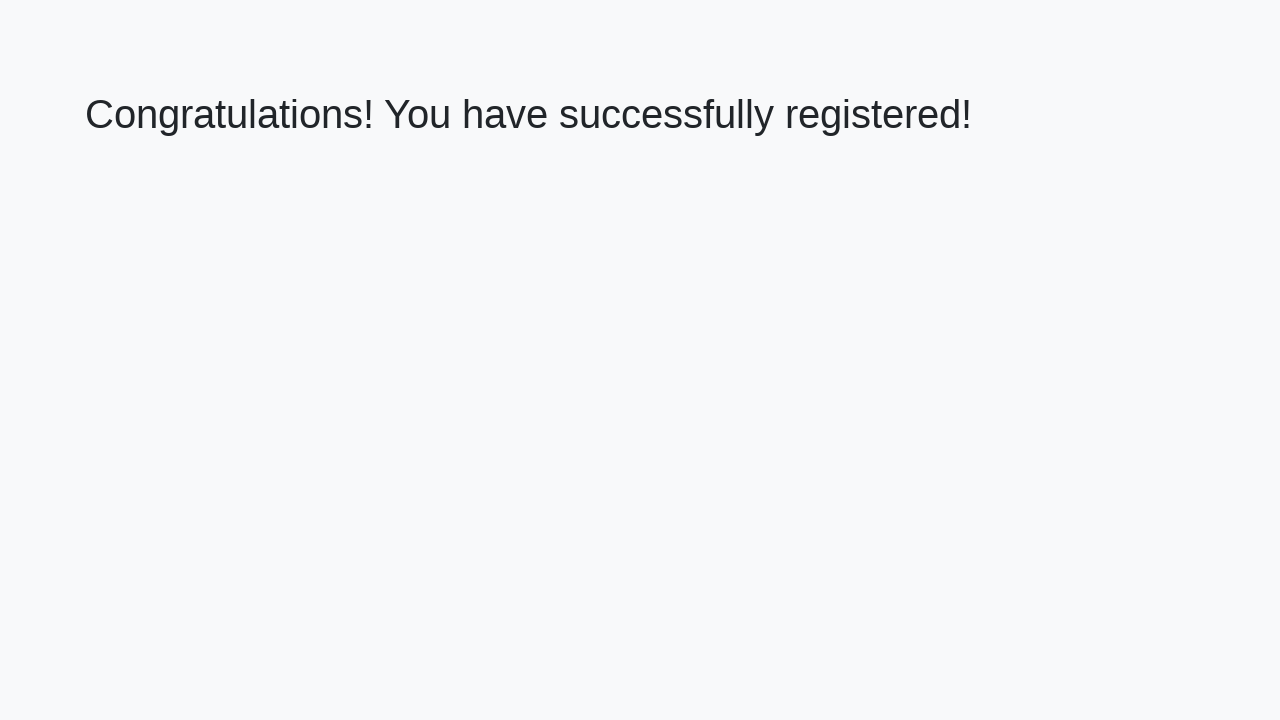